Tests checkbox functionality by clicking each of three checkboxes to verify they can be checked and unchecked correctly.

Starting URL: https://formy-project.herokuapp.com/checkbox

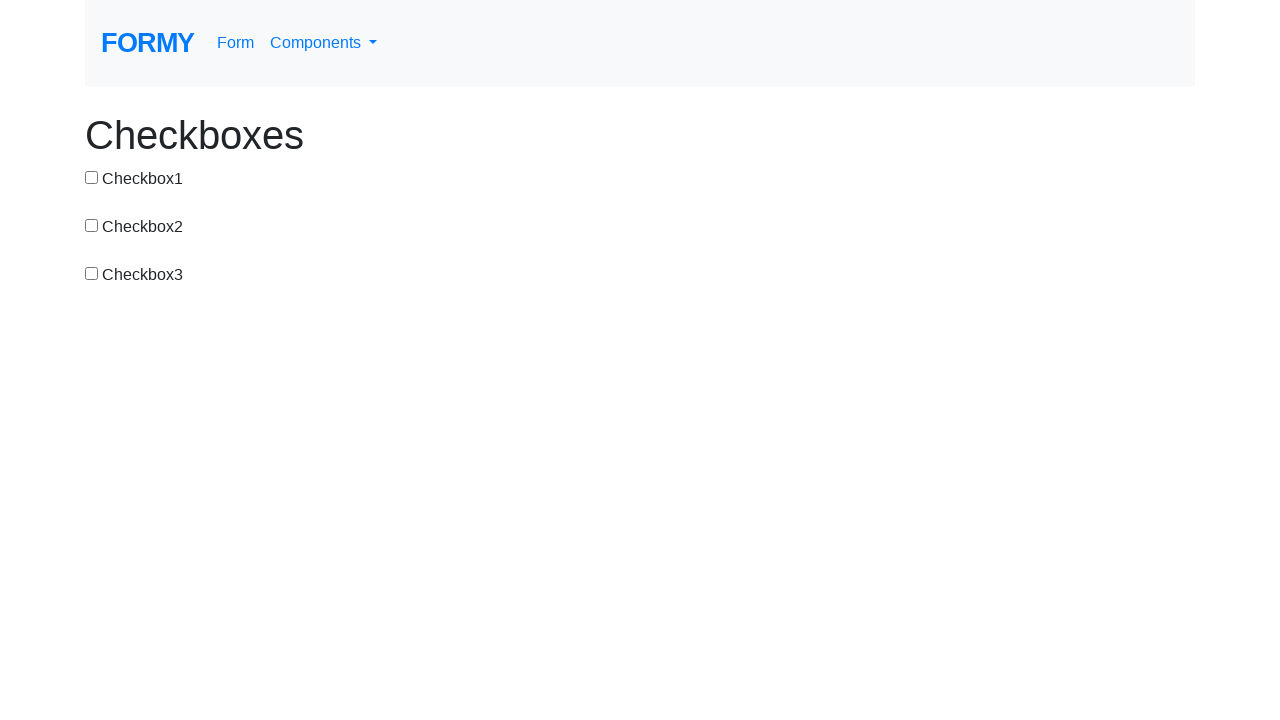

Waited for checkbox elements to load
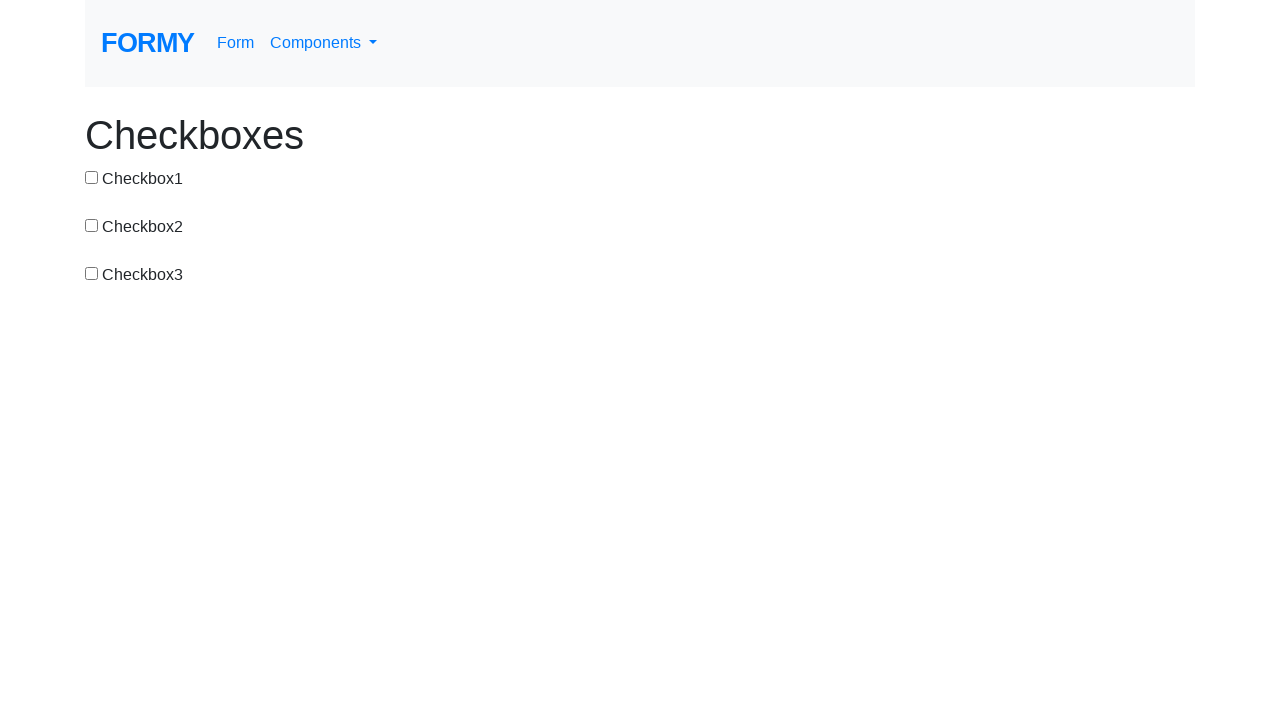

Clicked checkbox 1 to check it at (92, 177) on #checkbox-1
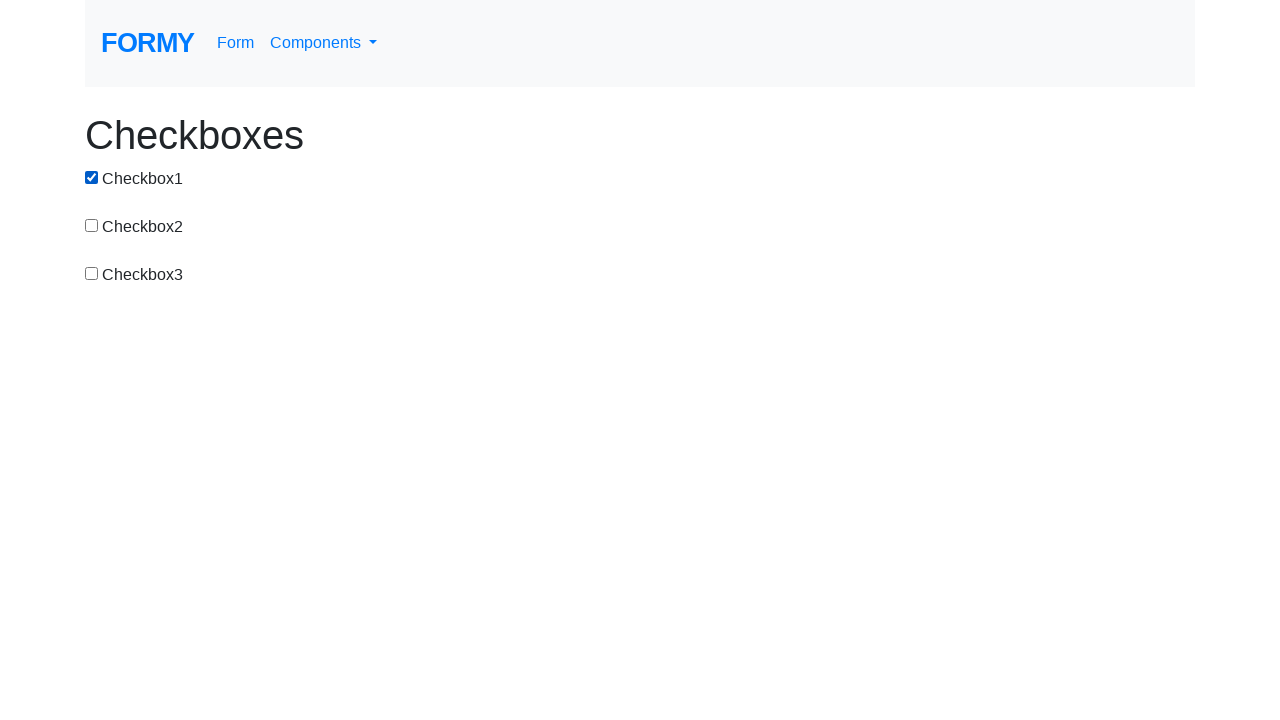

Verified checkbox 1 is checked
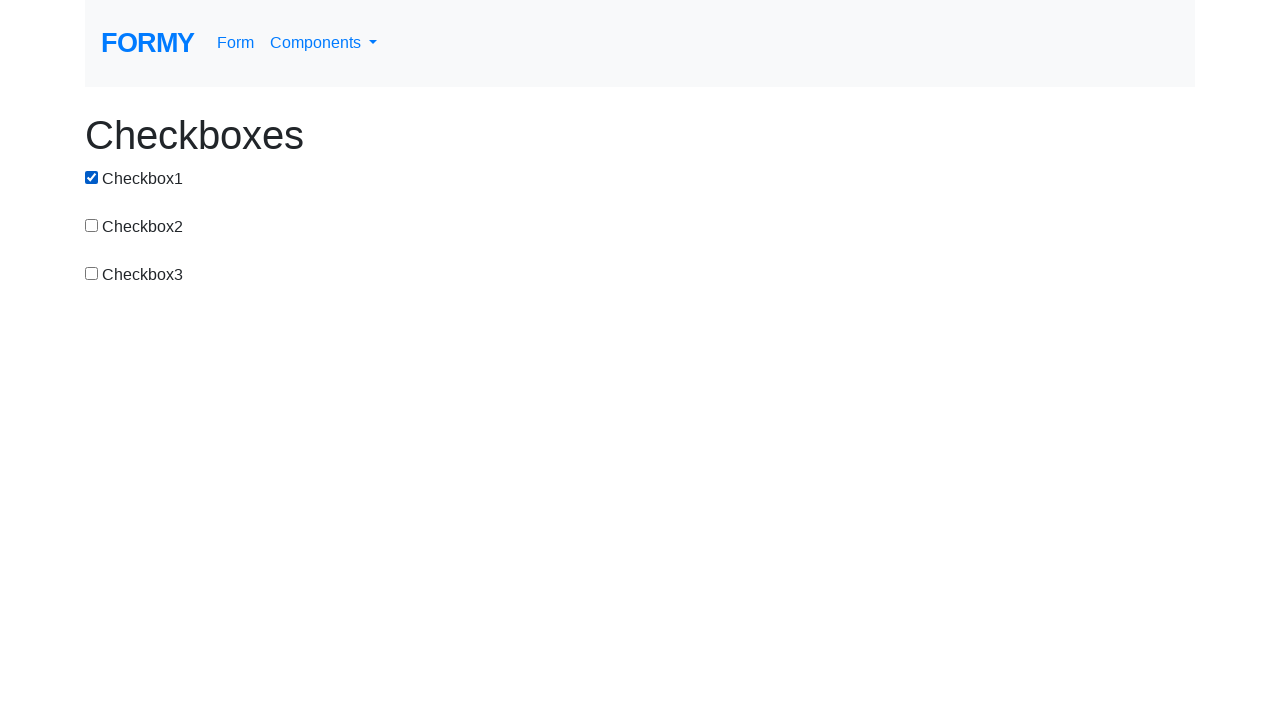

Clicked checkbox 1 to uncheck it at (92, 177) on #checkbox-1
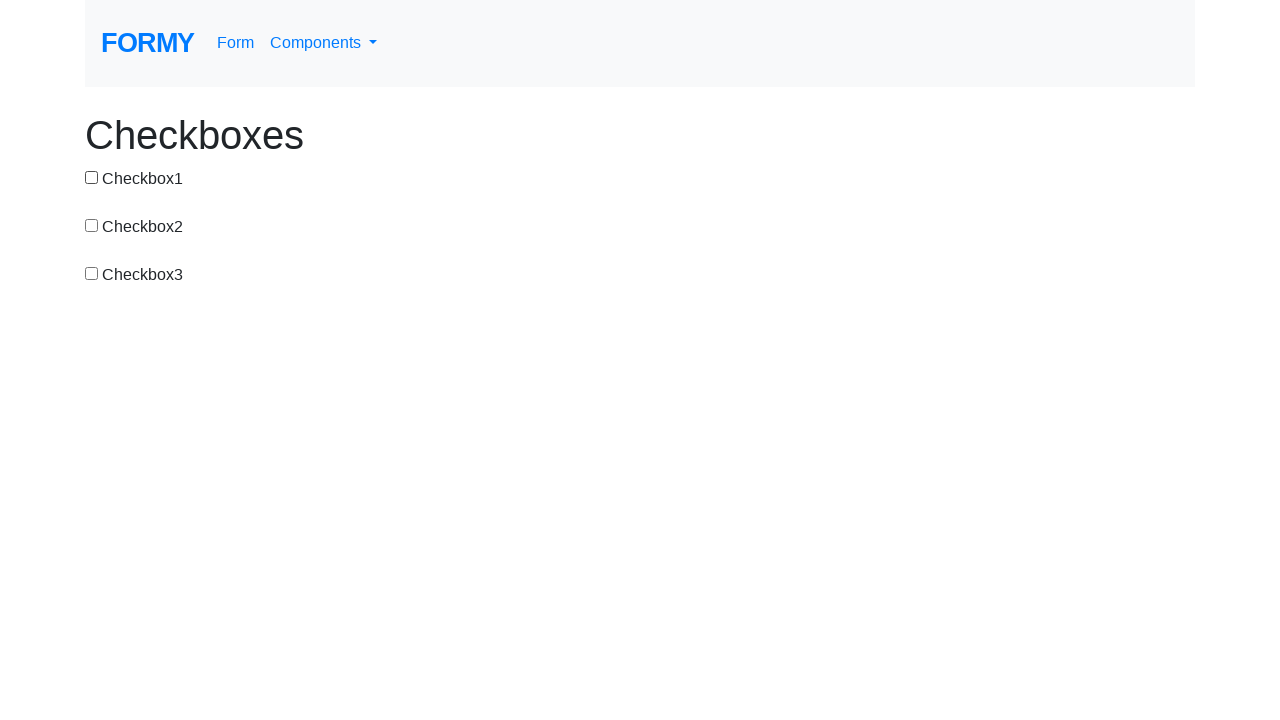

Verified checkbox 1 is unchecked
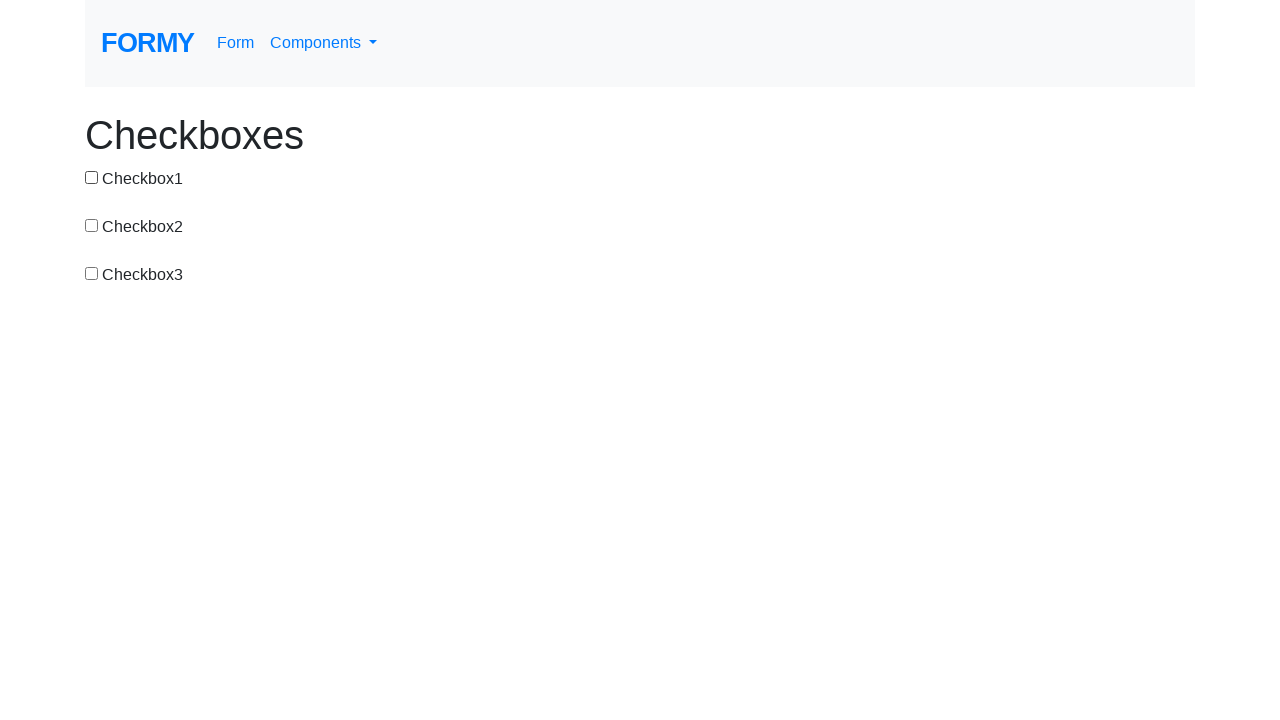

Clicked checkbox 2 to check it at (92, 225) on #checkbox-2
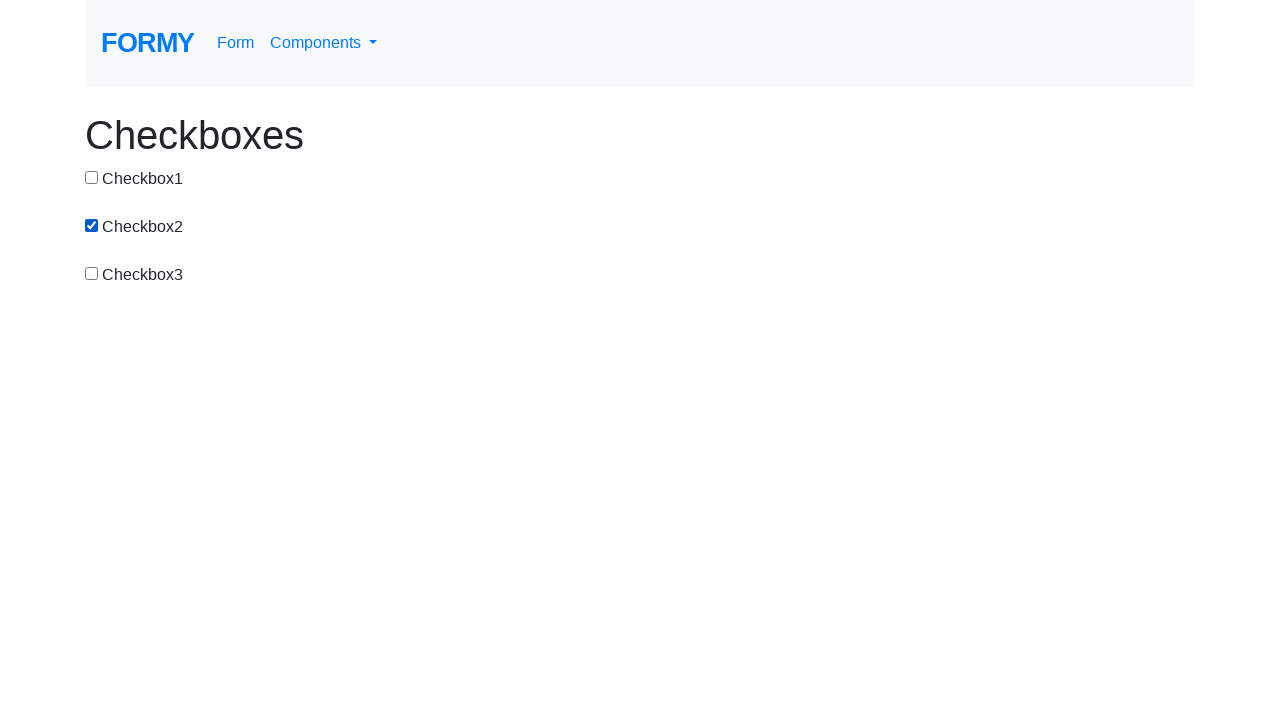

Verified checkbox 2 is checked
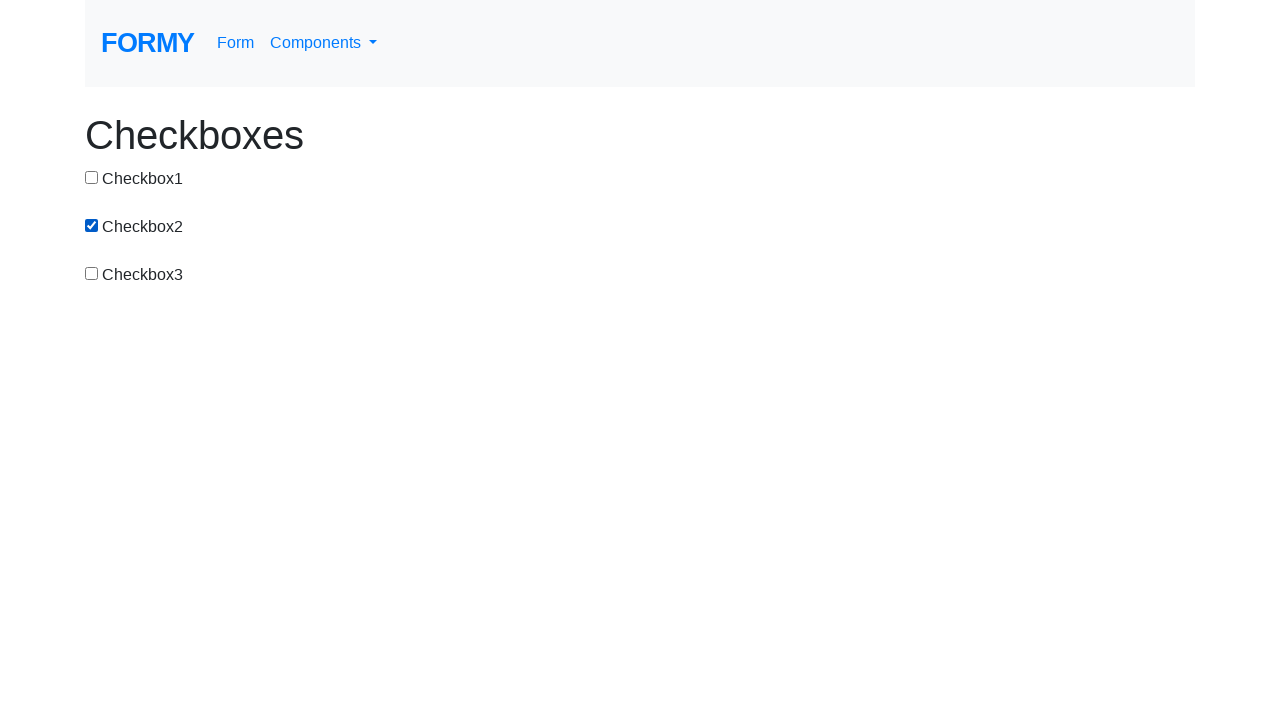

Clicked checkbox 2 to uncheck it at (92, 225) on #checkbox-2
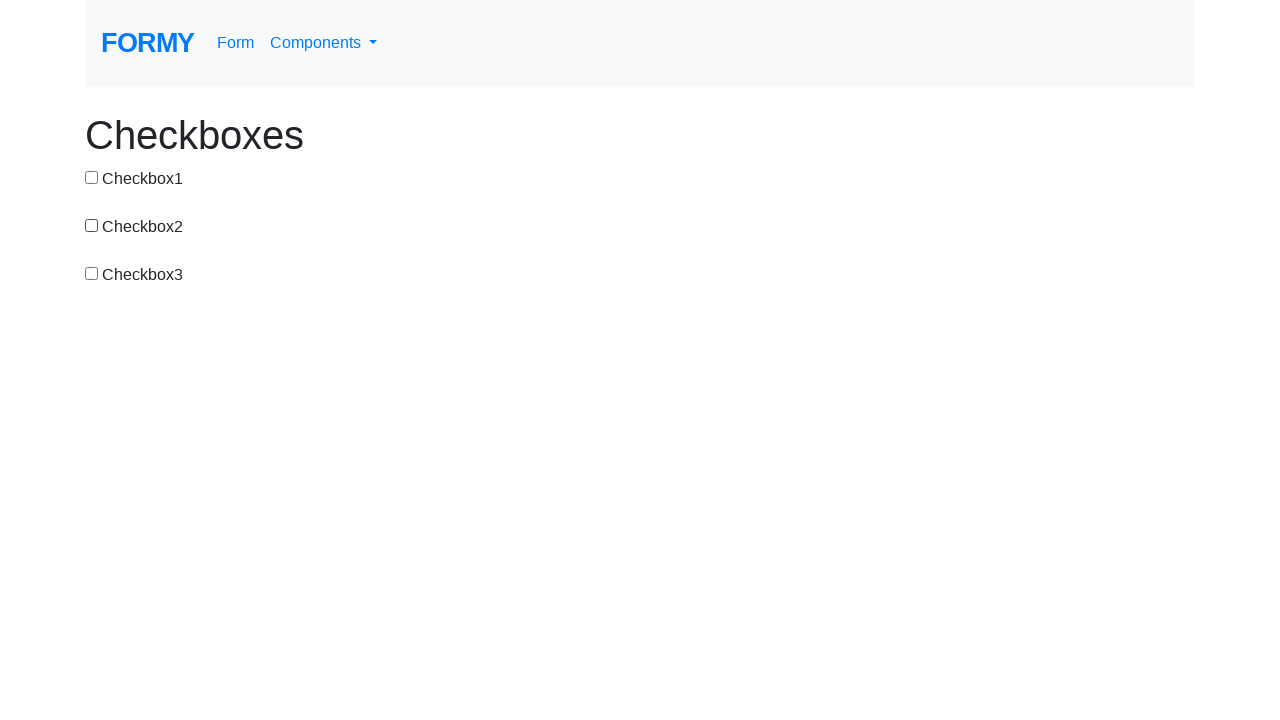

Verified checkbox 2 is unchecked
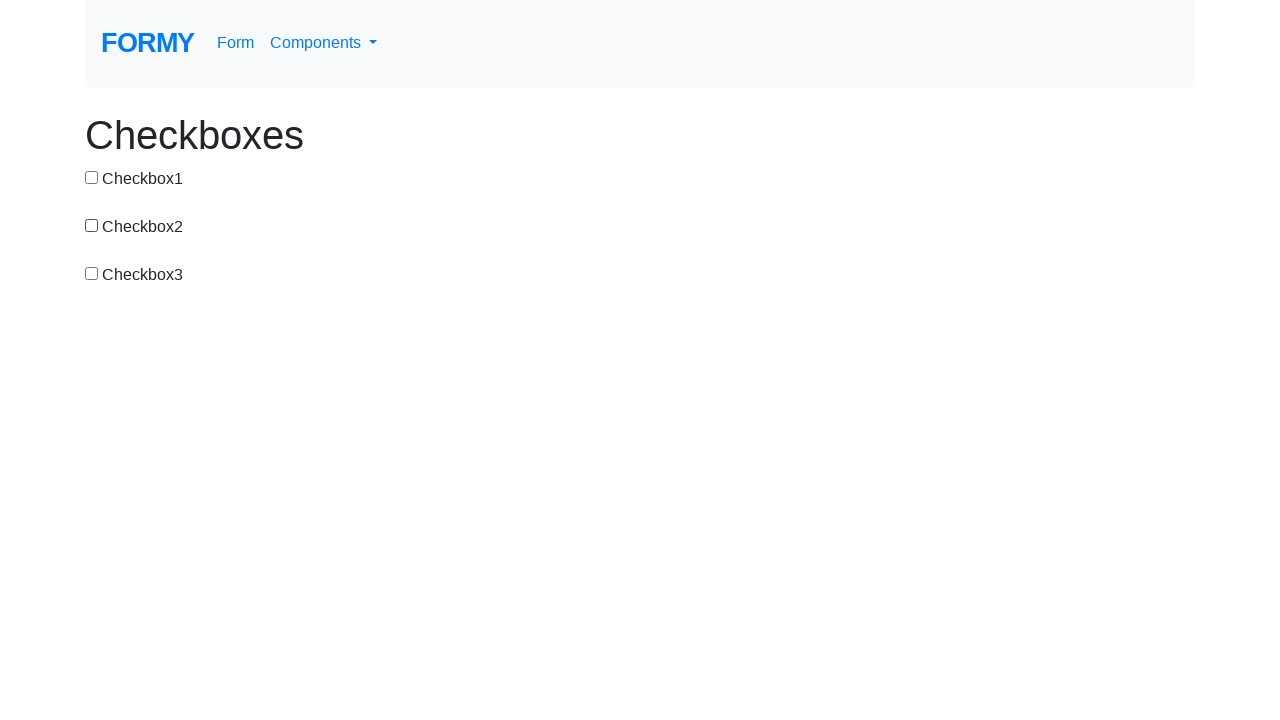

Clicked checkbox 3 to check it at (92, 273) on #checkbox-3
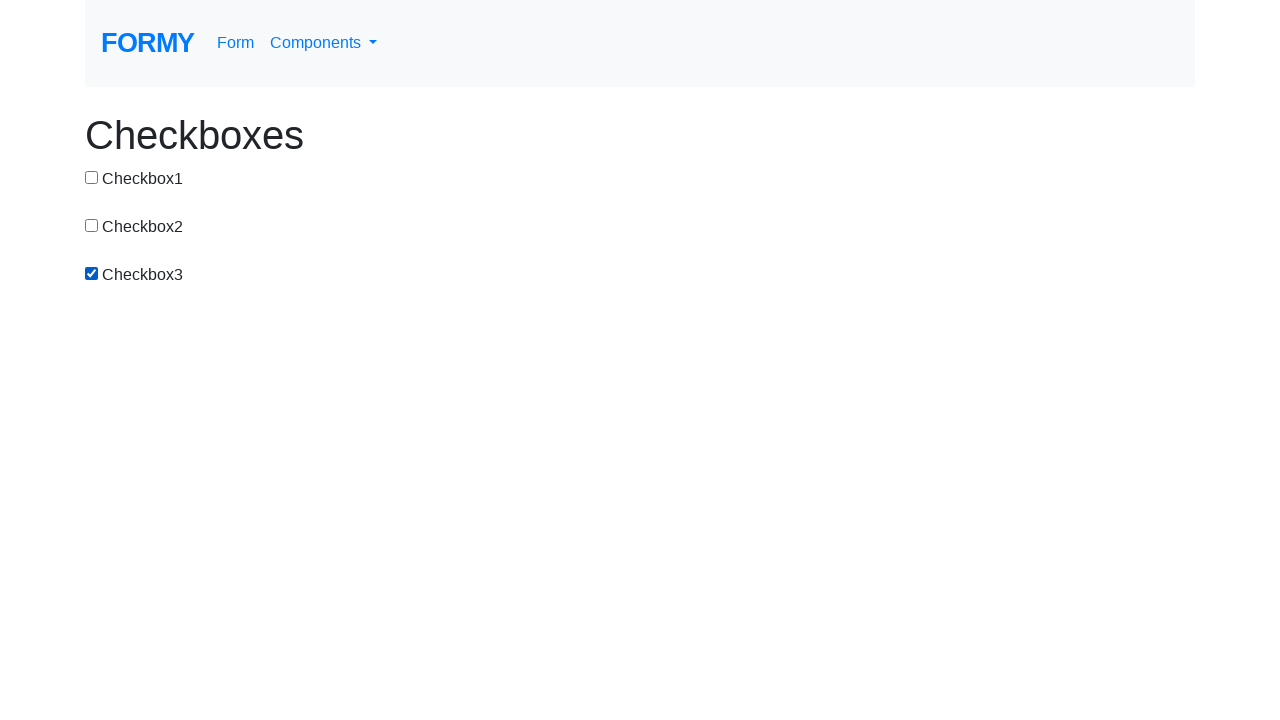

Verified checkbox 3 is checked
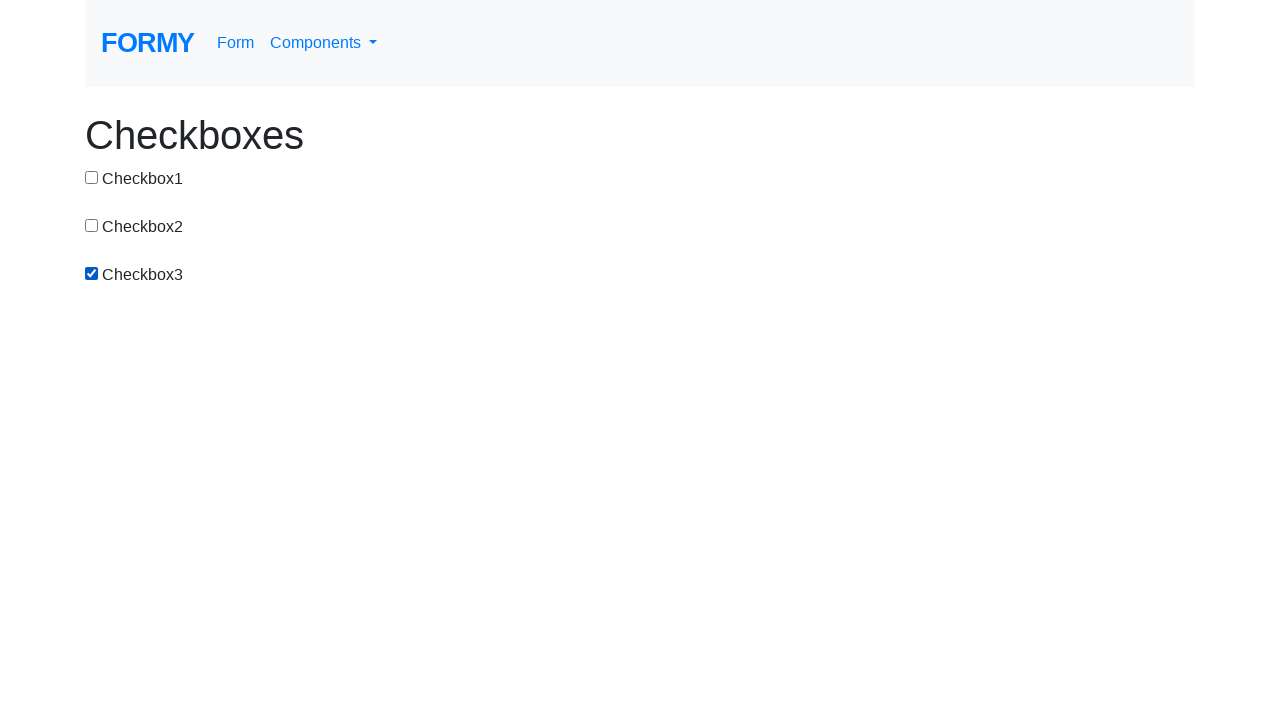

Clicked checkbox 3 to uncheck it at (92, 273) on #checkbox-3
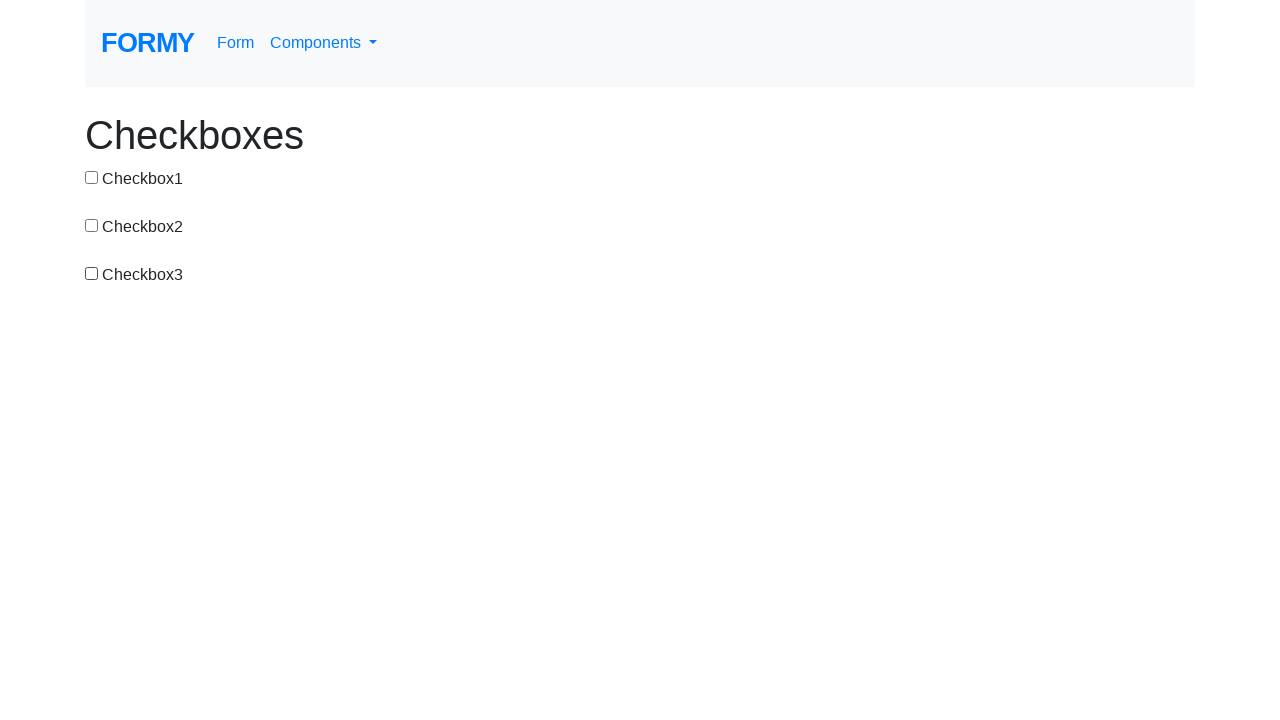

Verified checkbox 3 is unchecked
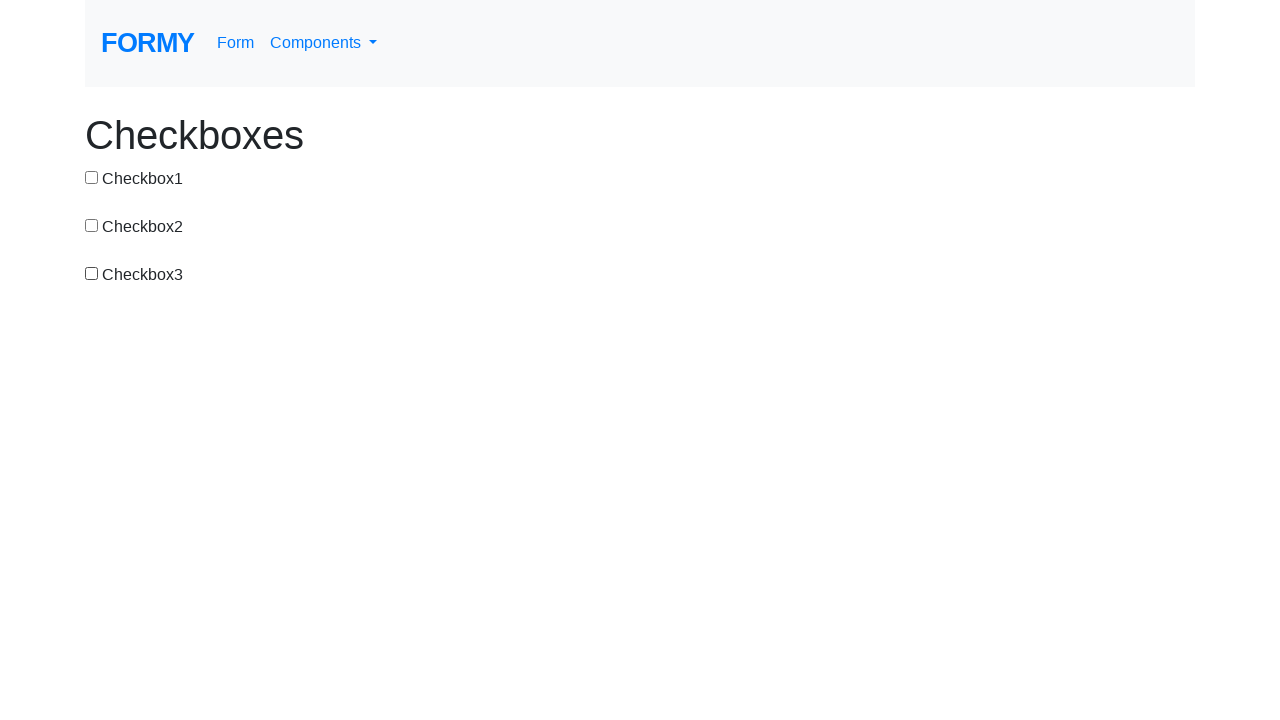

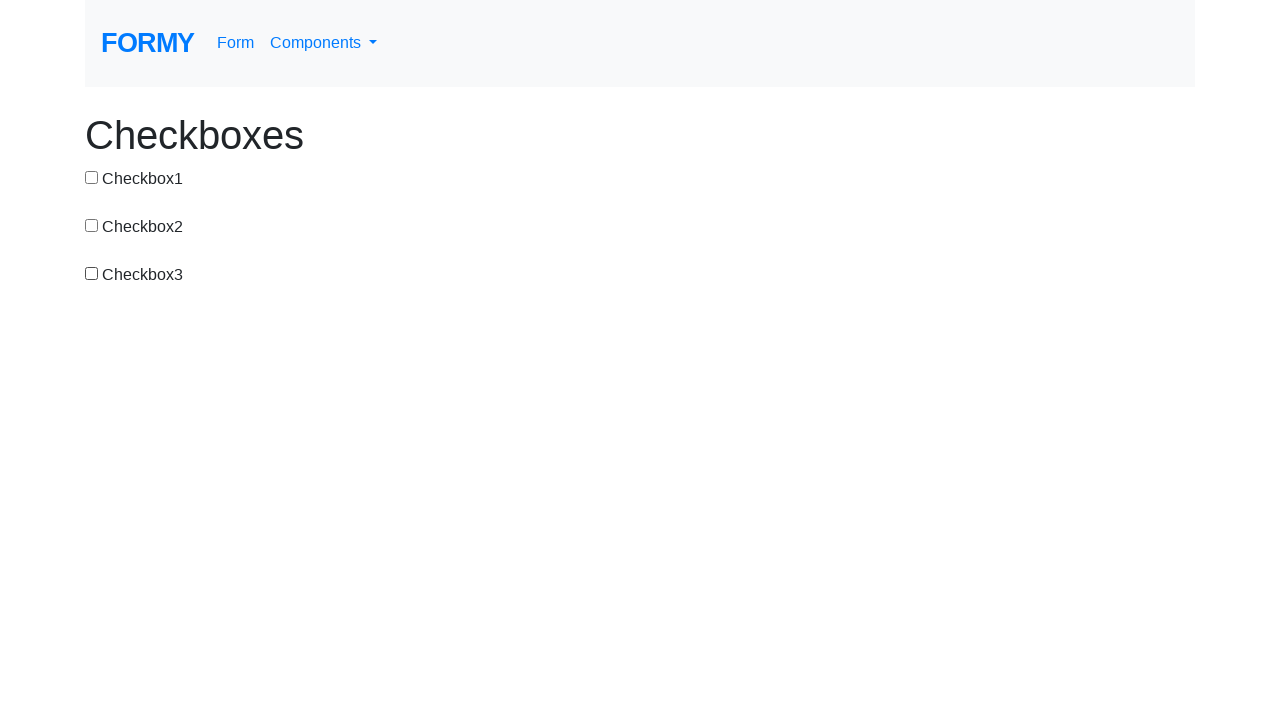